Tests mouse release action after click-and-hold and move operations during drag operation

Starting URL: https://crossbrowsertesting.github.io/drag-and-drop

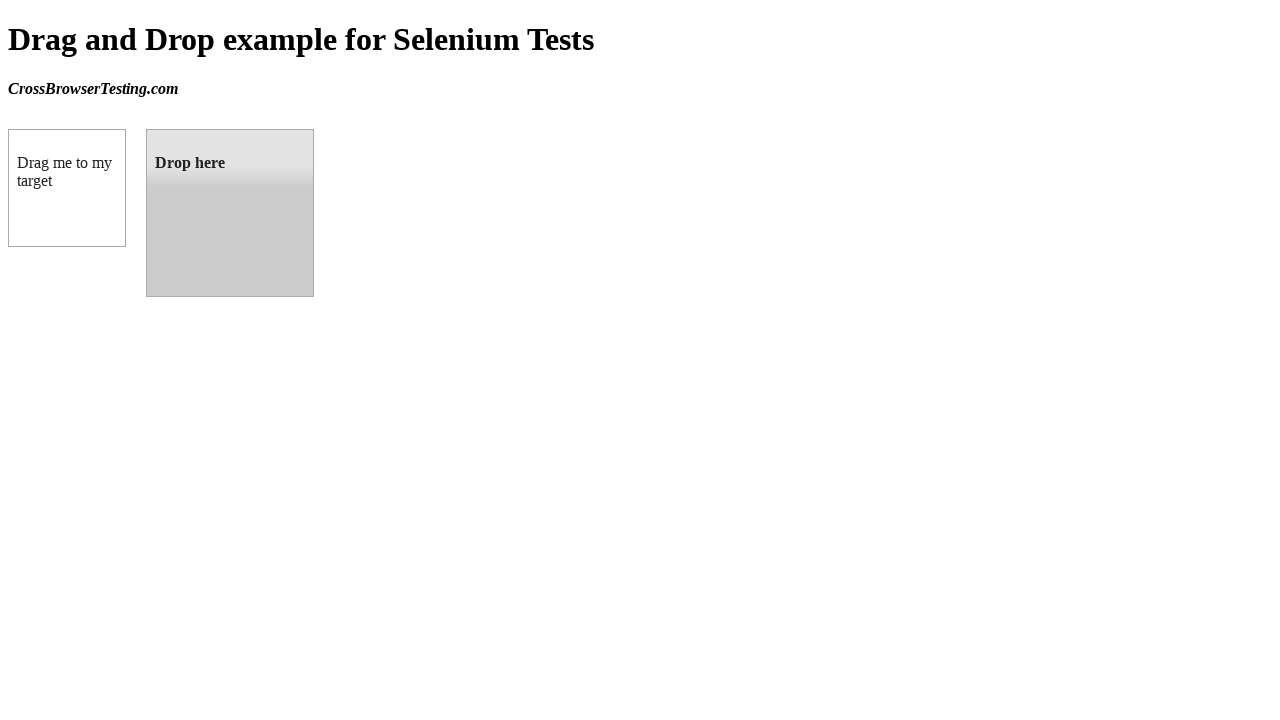

Located source element (draggable box)
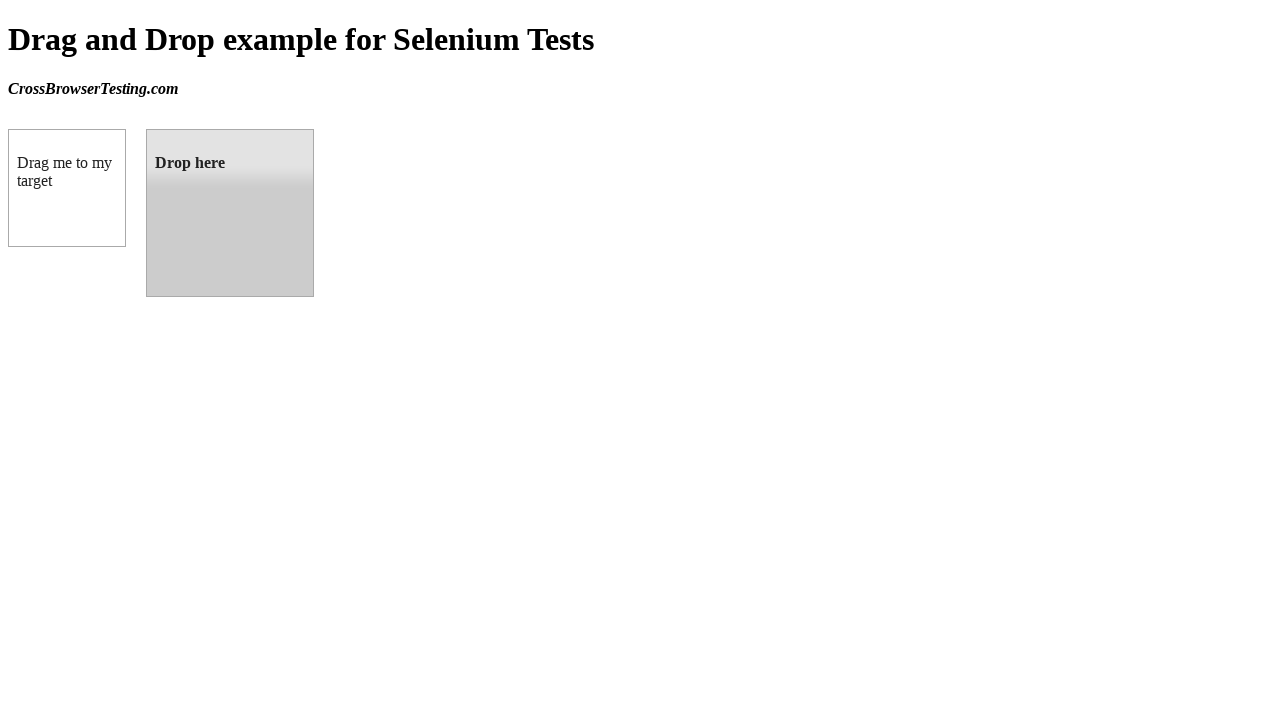

Located target element (droppable box)
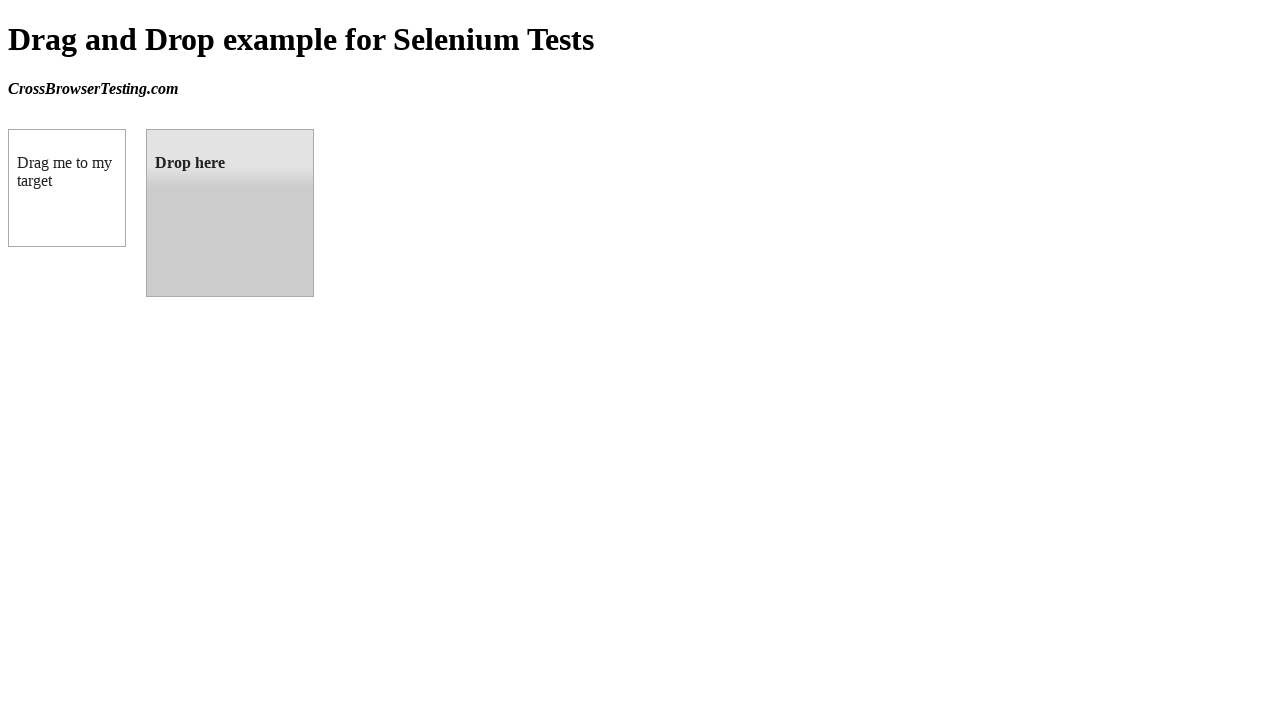

Retrieved bounding box of source element
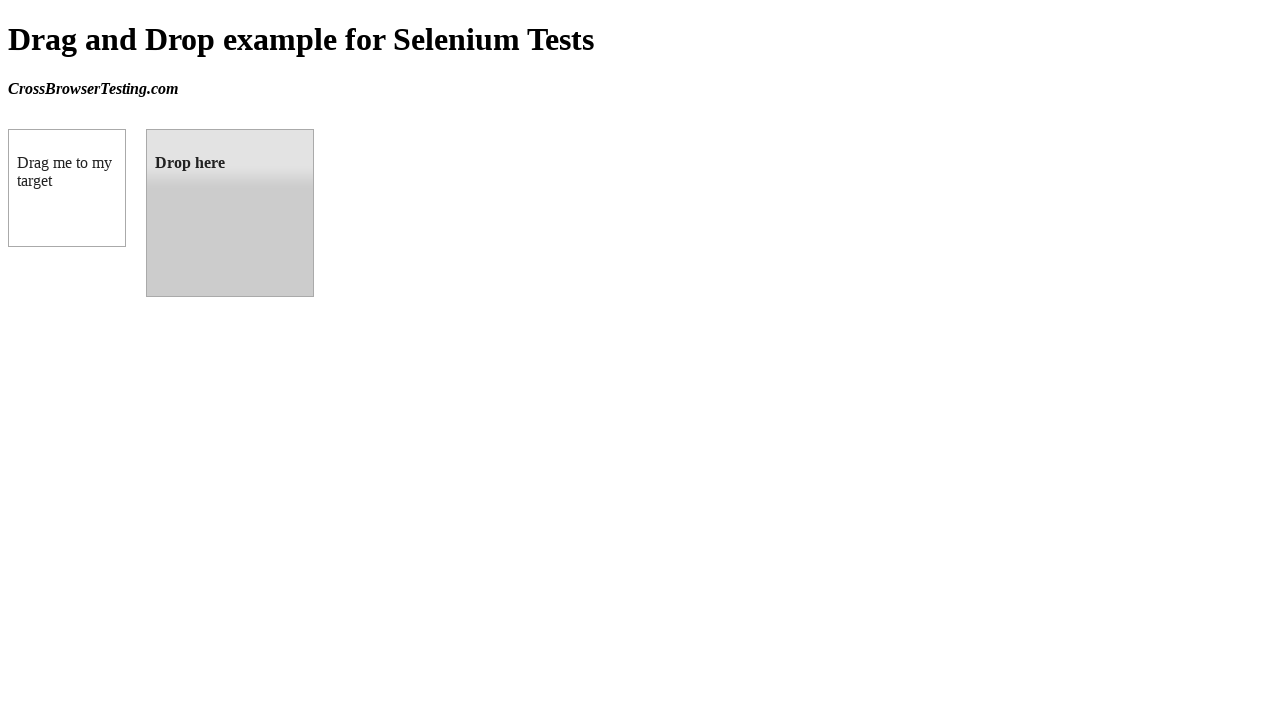

Retrieved bounding box of target element
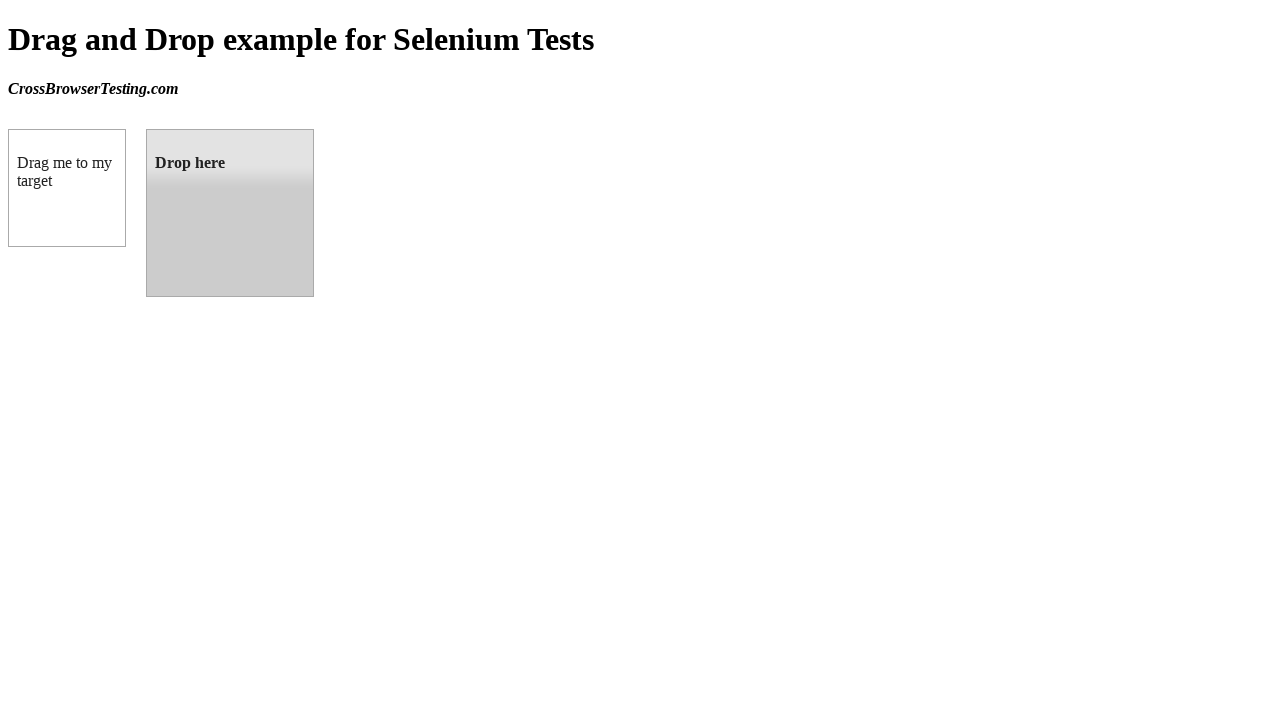

Moved mouse to center of source element at (67, 188)
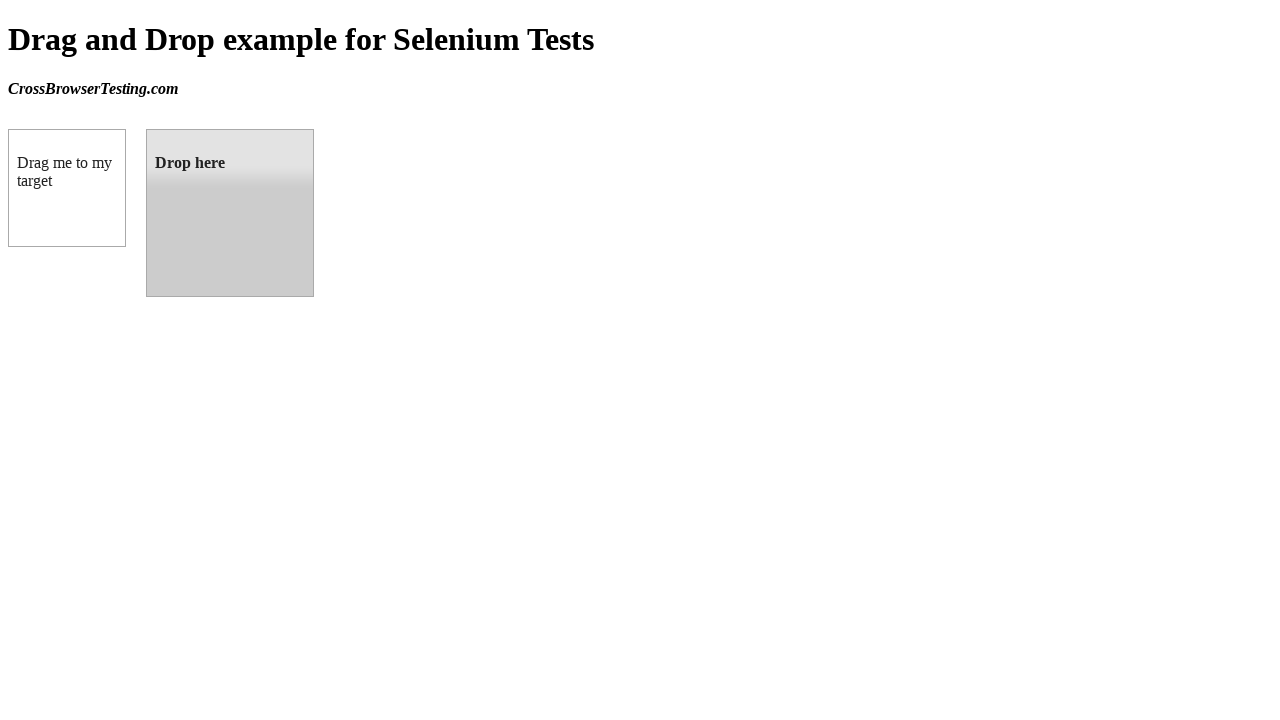

Pressed mouse button down (click-and-hold) at (67, 188)
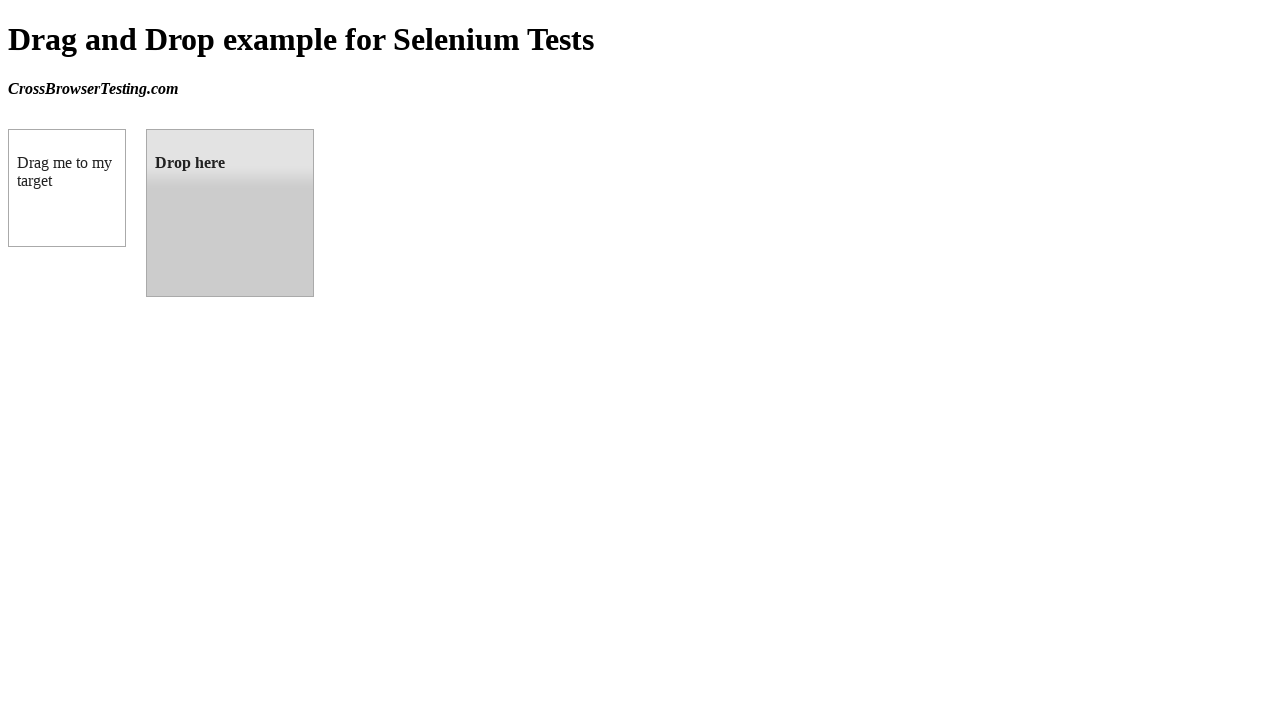

Moved mouse to center of target element while holding button at (230, 213)
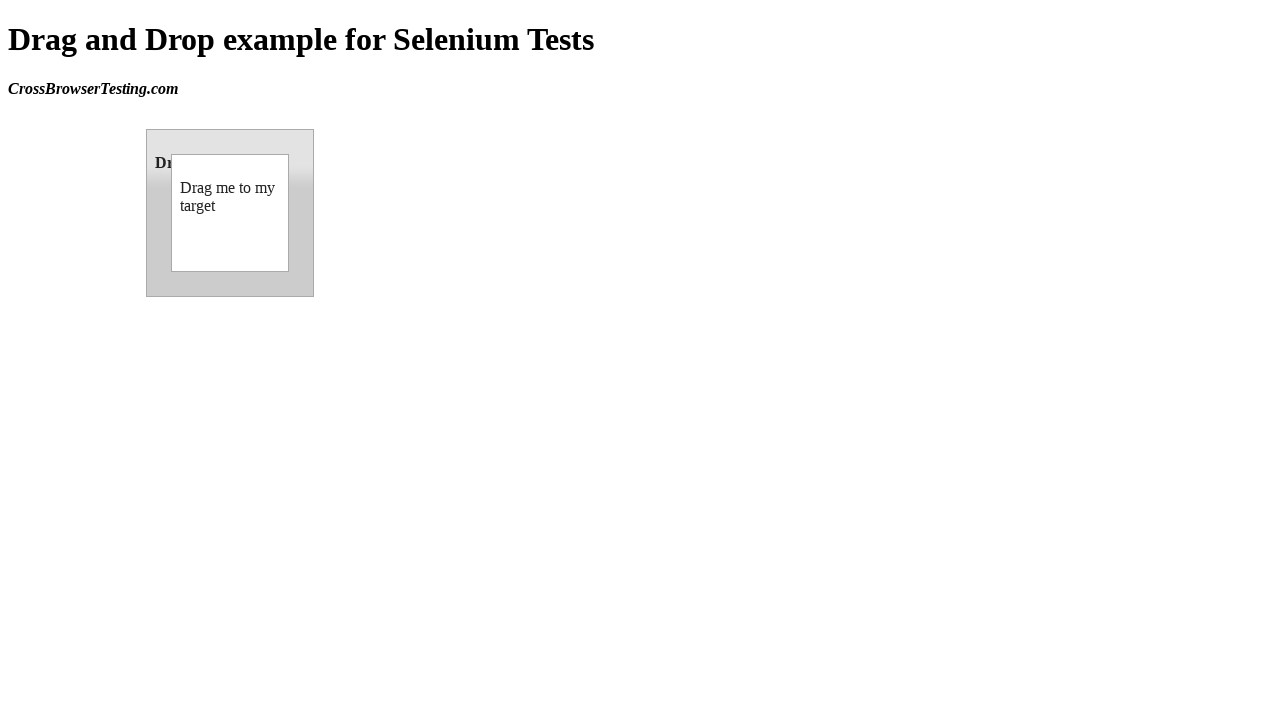

Released mouse button to complete drag and drop operation at (230, 213)
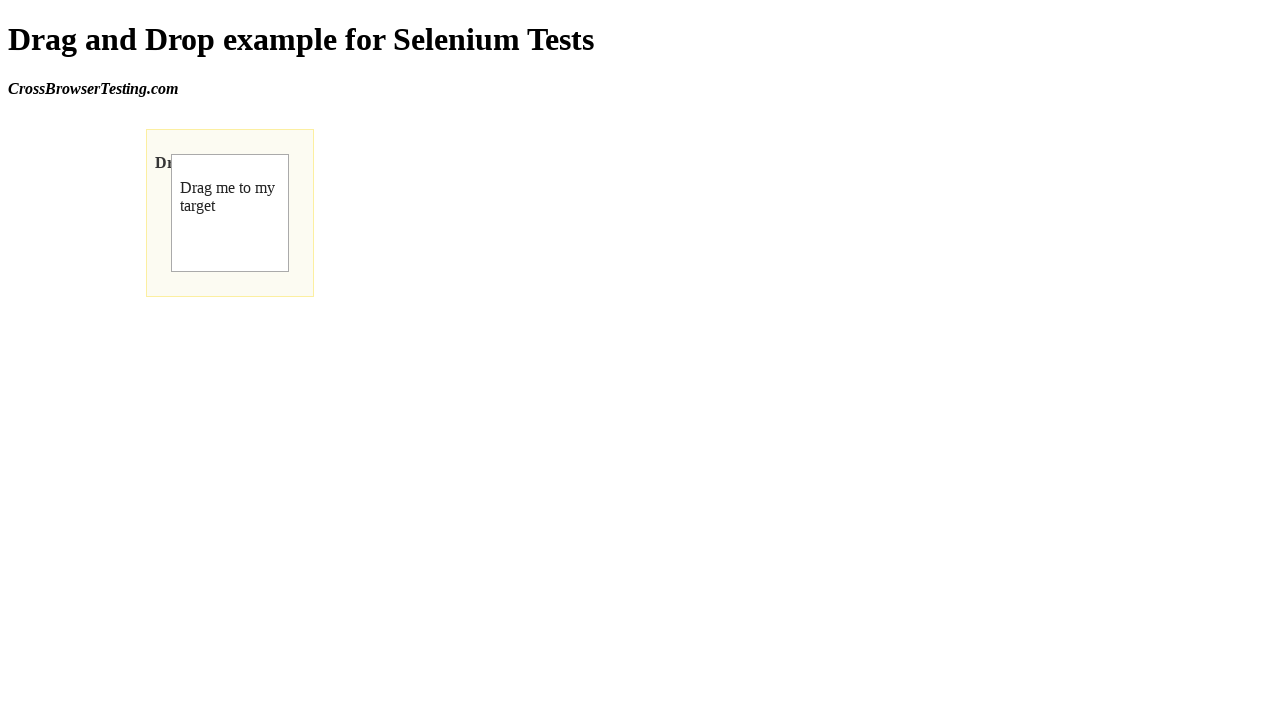

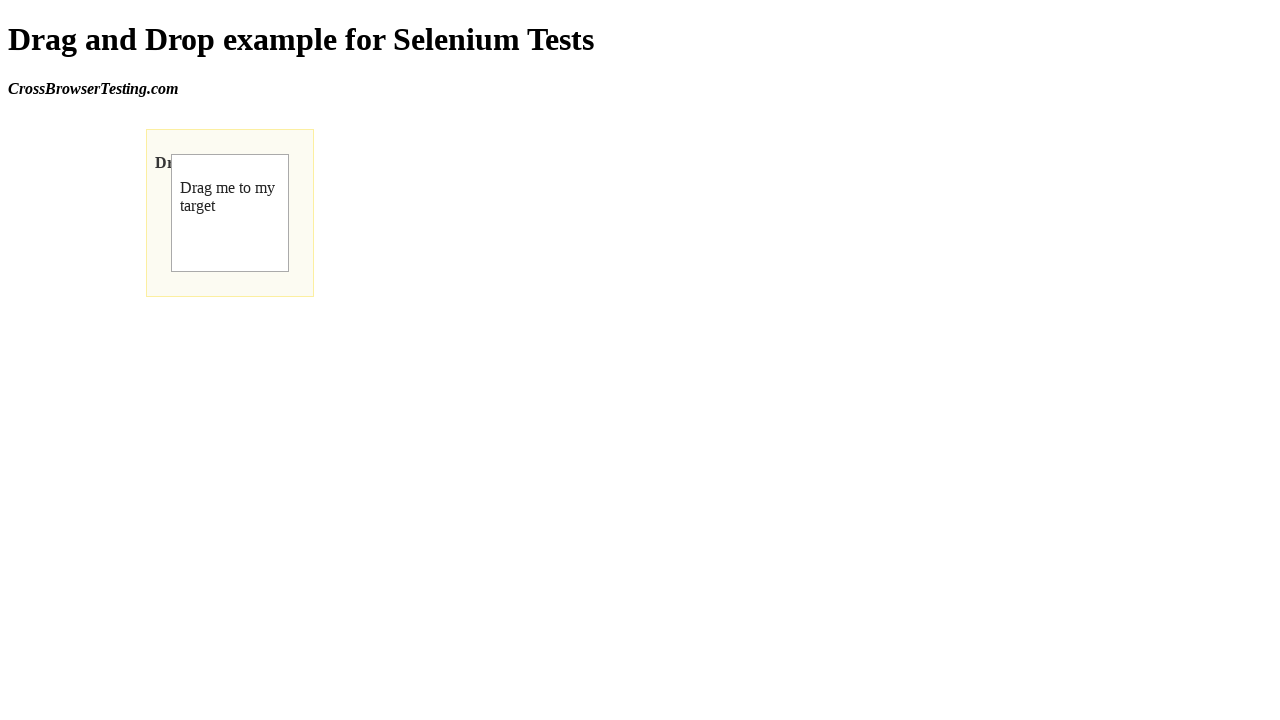